Tests immediate alert handling by clicking a timer alert button and attempting to interact with an alert

Starting URL: https://demoqa.com/alerts

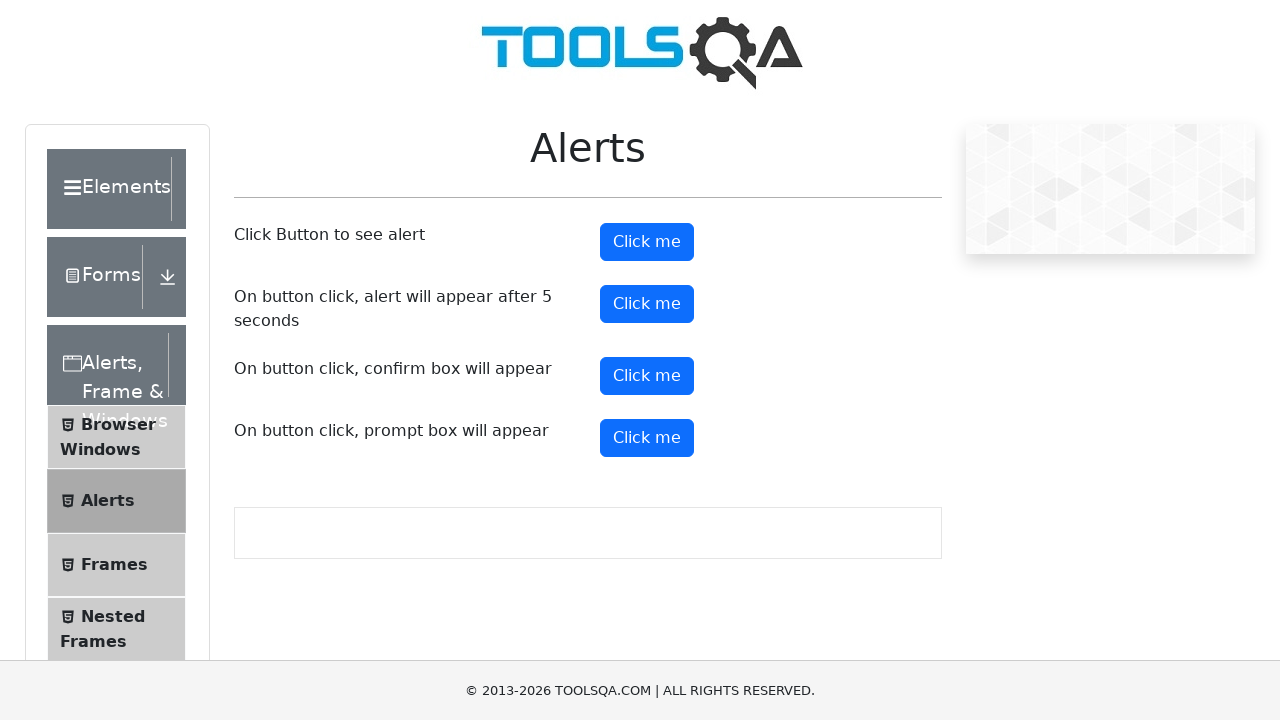

Clicked the timer alert button at (647, 304) on #timerAlertButton
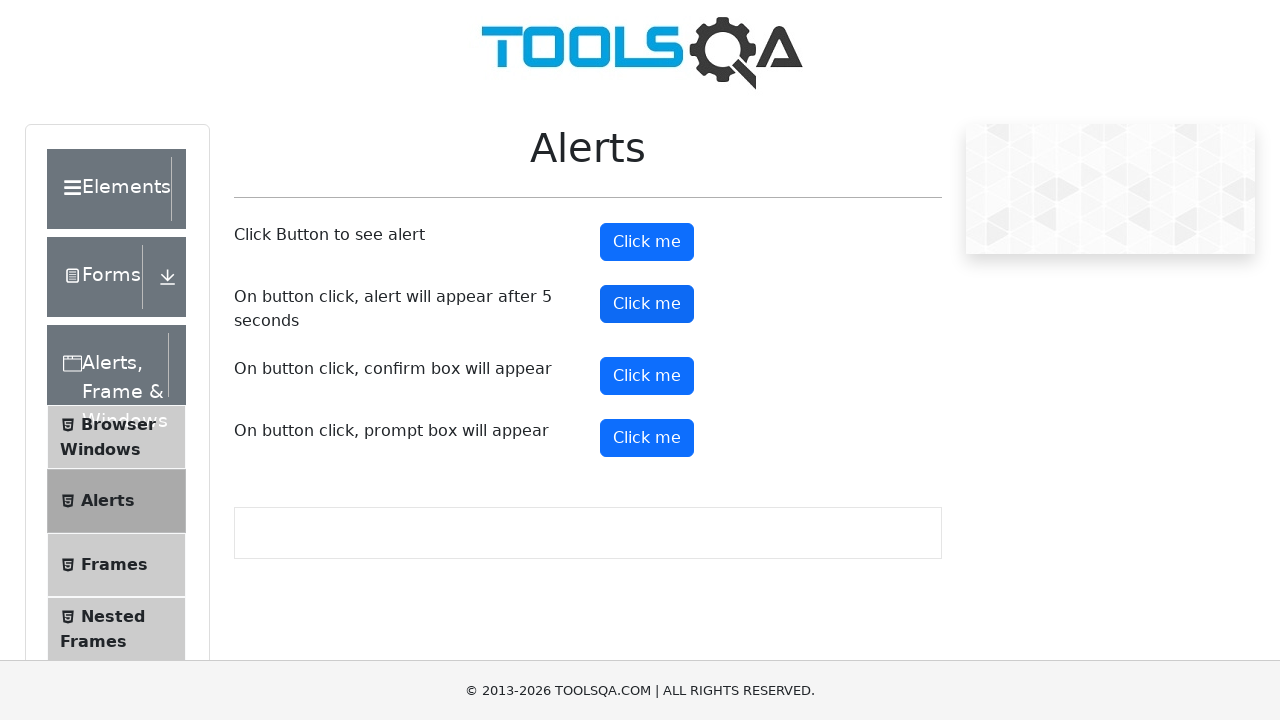

Set up dialog handler to accept alerts
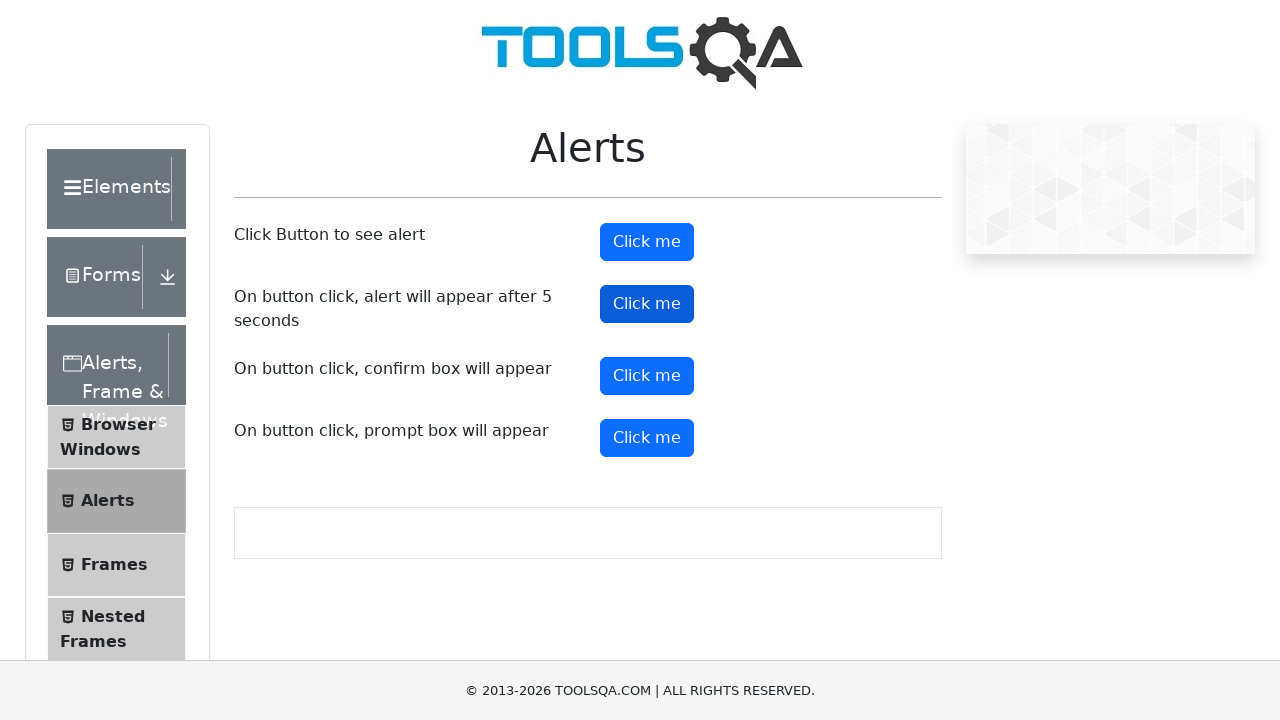

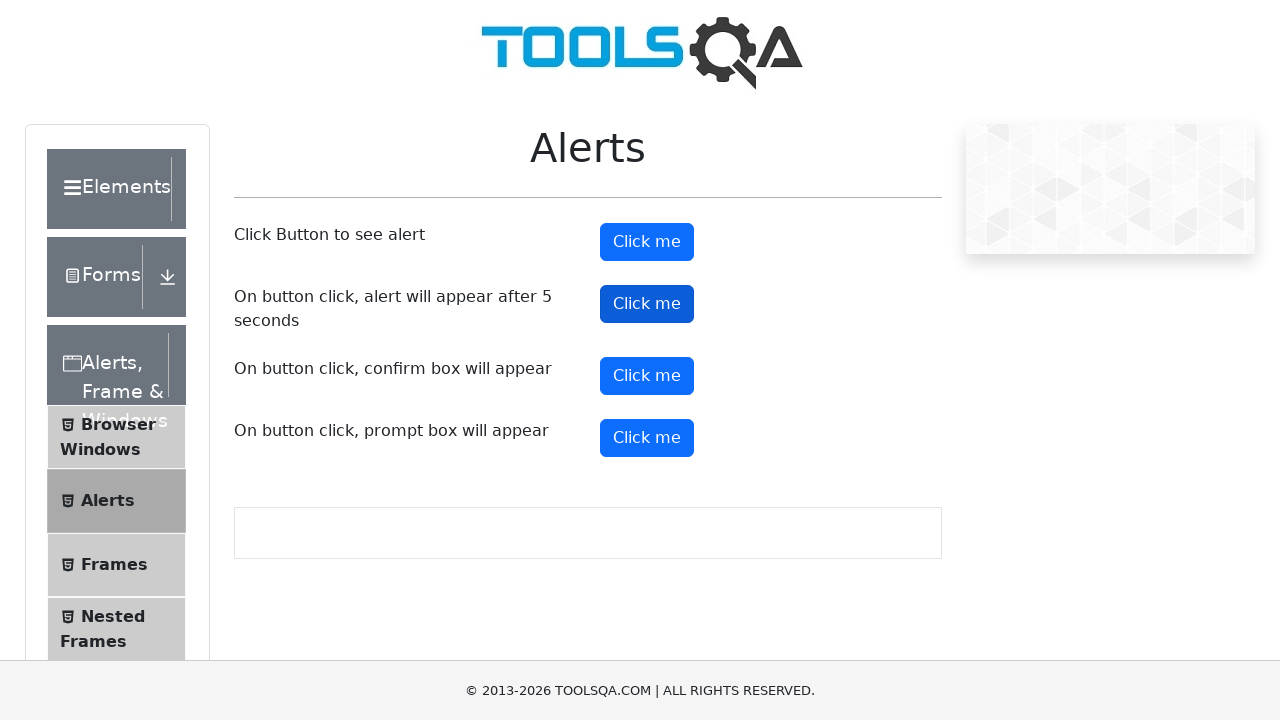